Tests static dropdown selection by selecting currency options using different methods (by index, by value, by visible text), then interacts with a passenger count widget by clicking to increment the adult passenger count.

Starting URL: https://rahulshettyacademy.com/dropdownsPractise/

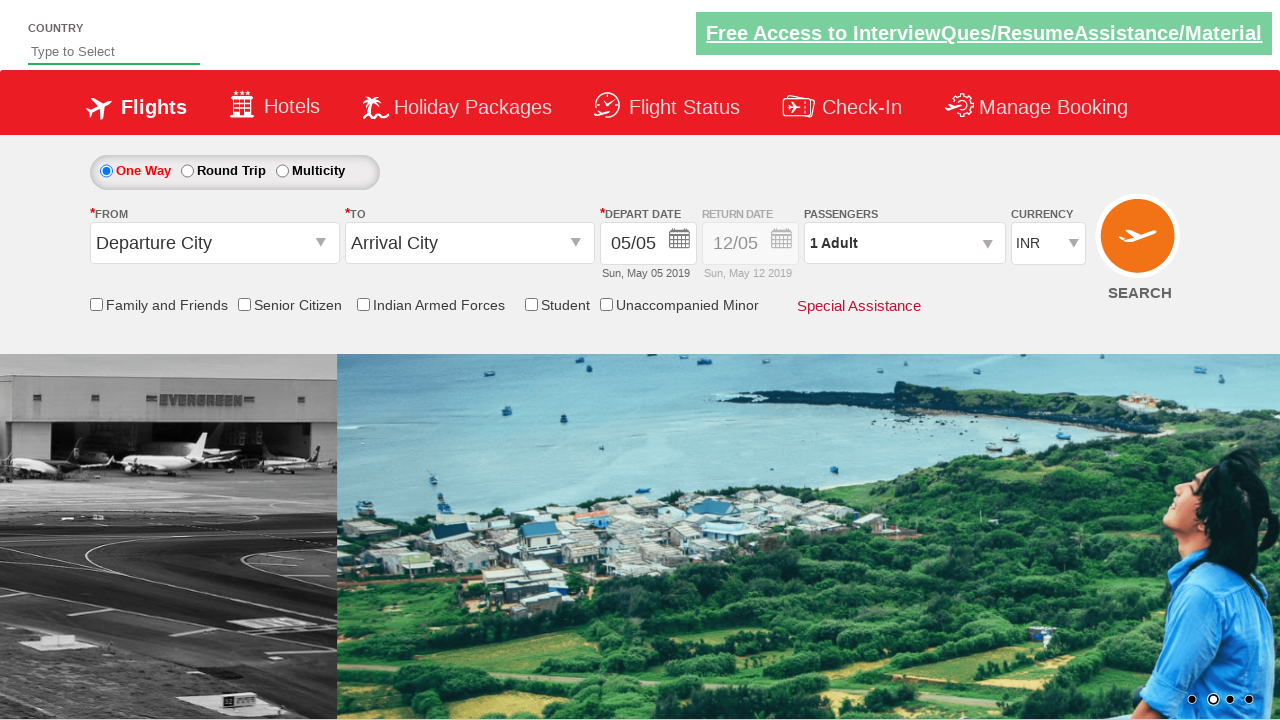

Selected currency dropdown by index 3 on select[id*='DropDownListCurrency']
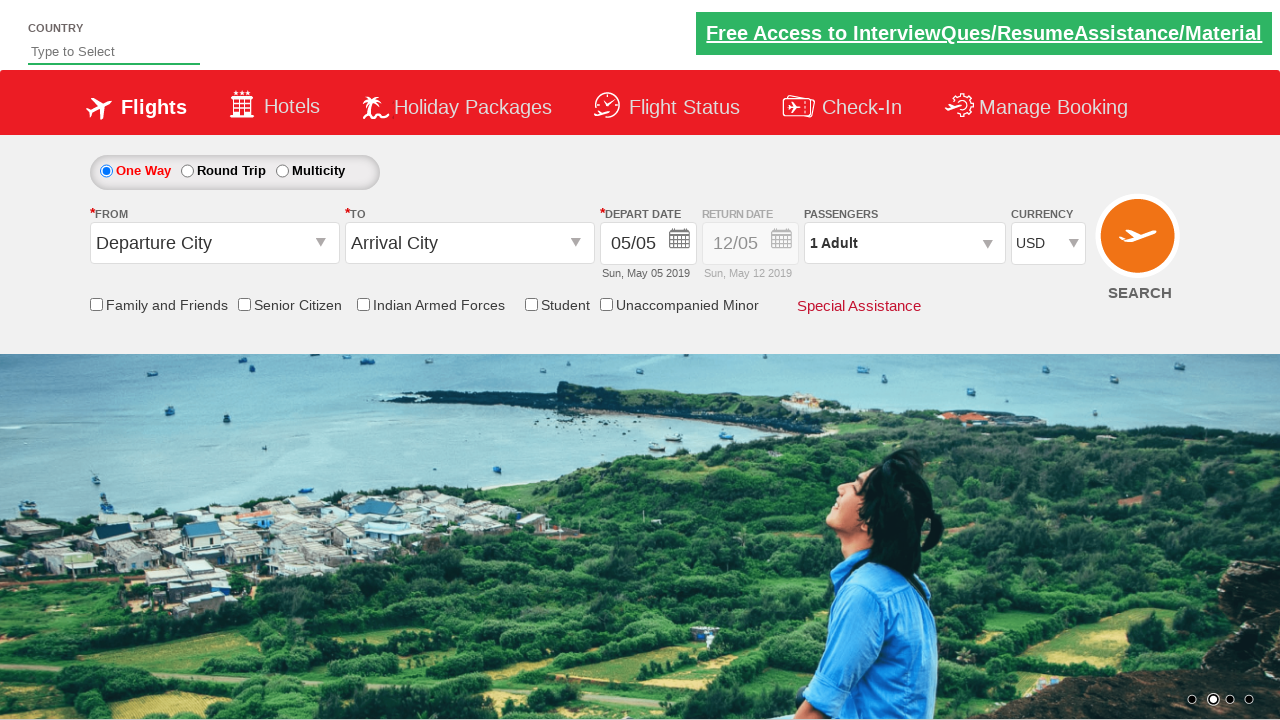

Selected currency dropdown by value 'AED' on select[id*='DropDownListCurrency']
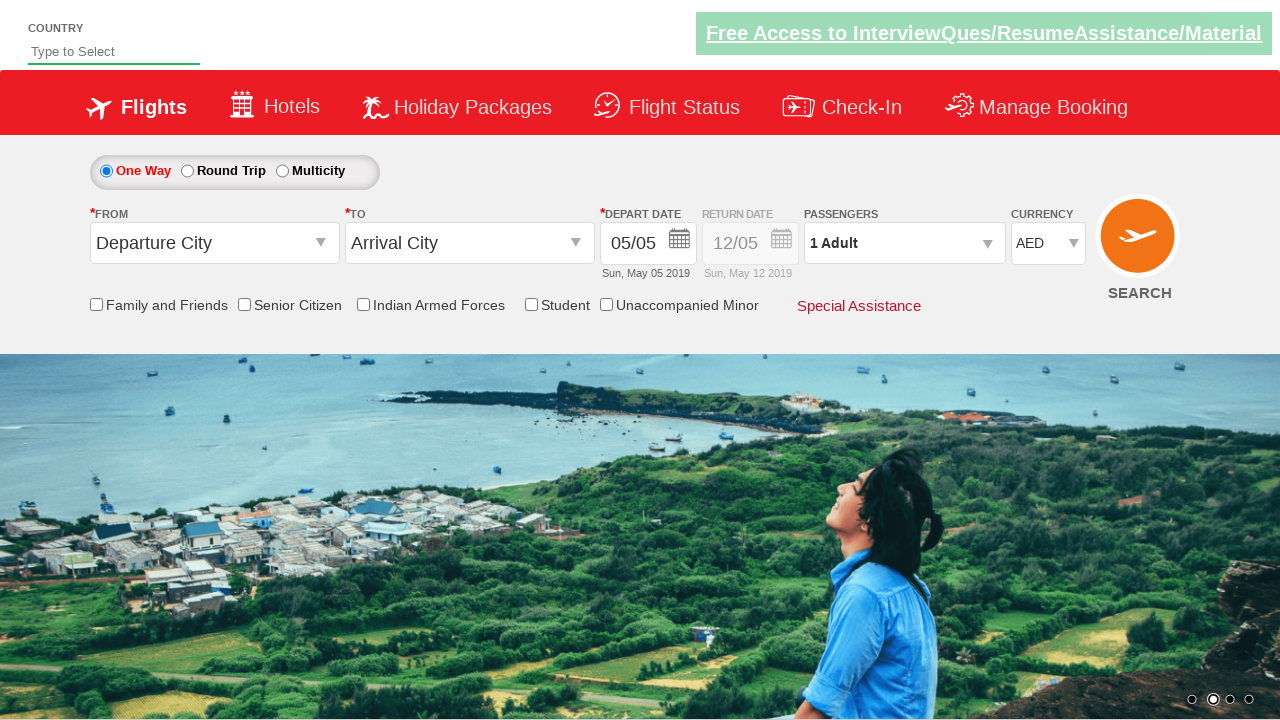

Selected currency dropdown by visible text 'INR' on select[id*='DropDownListCurrency']
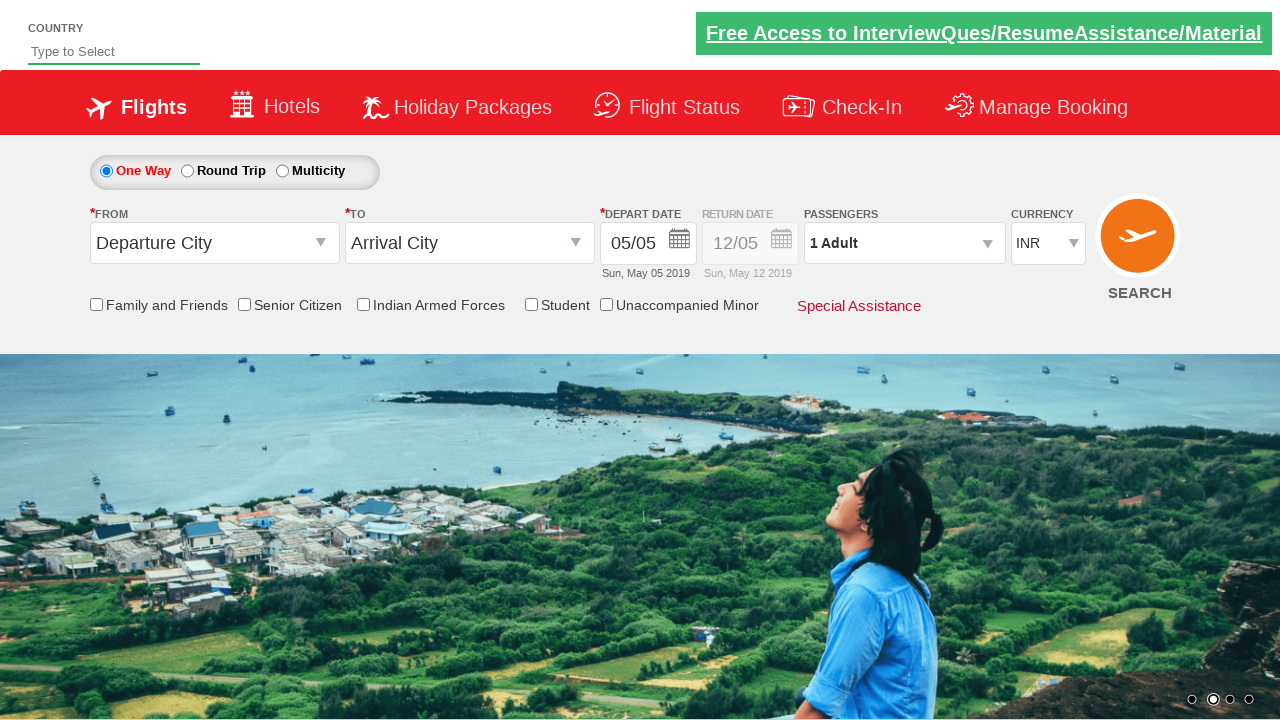

Clicked passenger info dropdown to expand at (904, 243) on #divpaxinfo
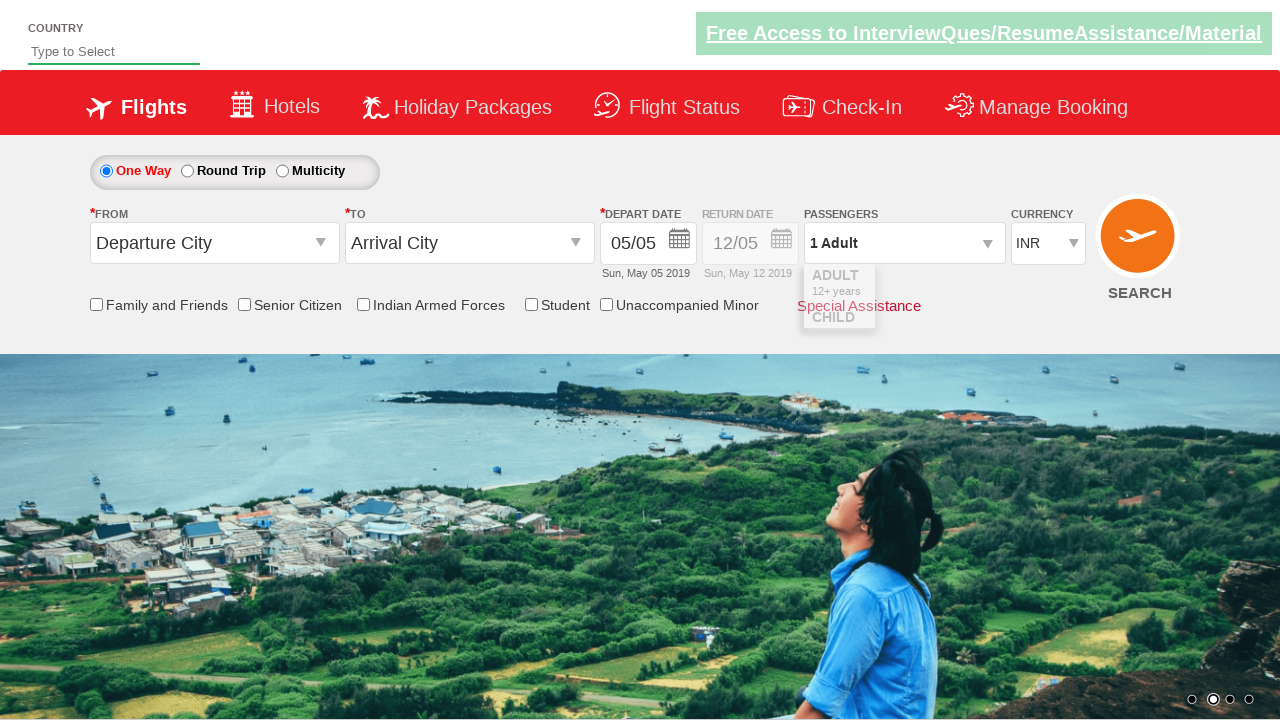

Waited 2000ms for dropdown to expand
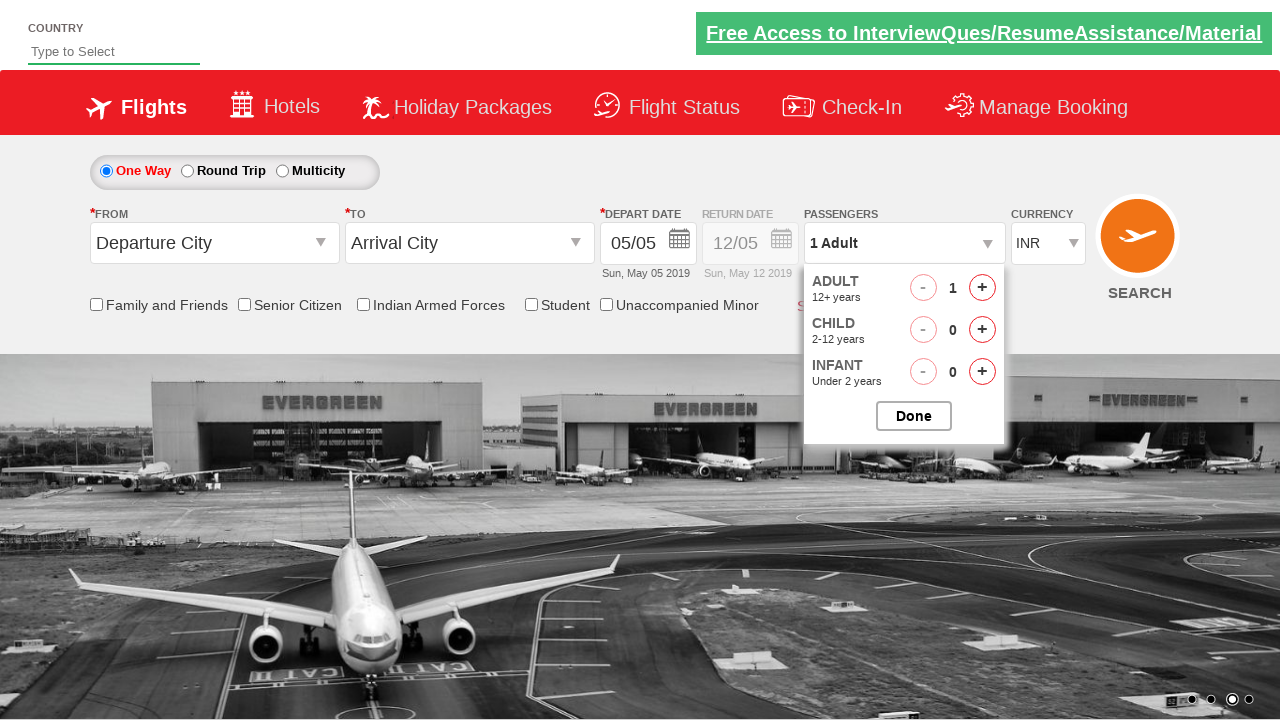

Clicked increment adult button (iteration 1 of 4) at (982, 288) on #hrefIncAdt
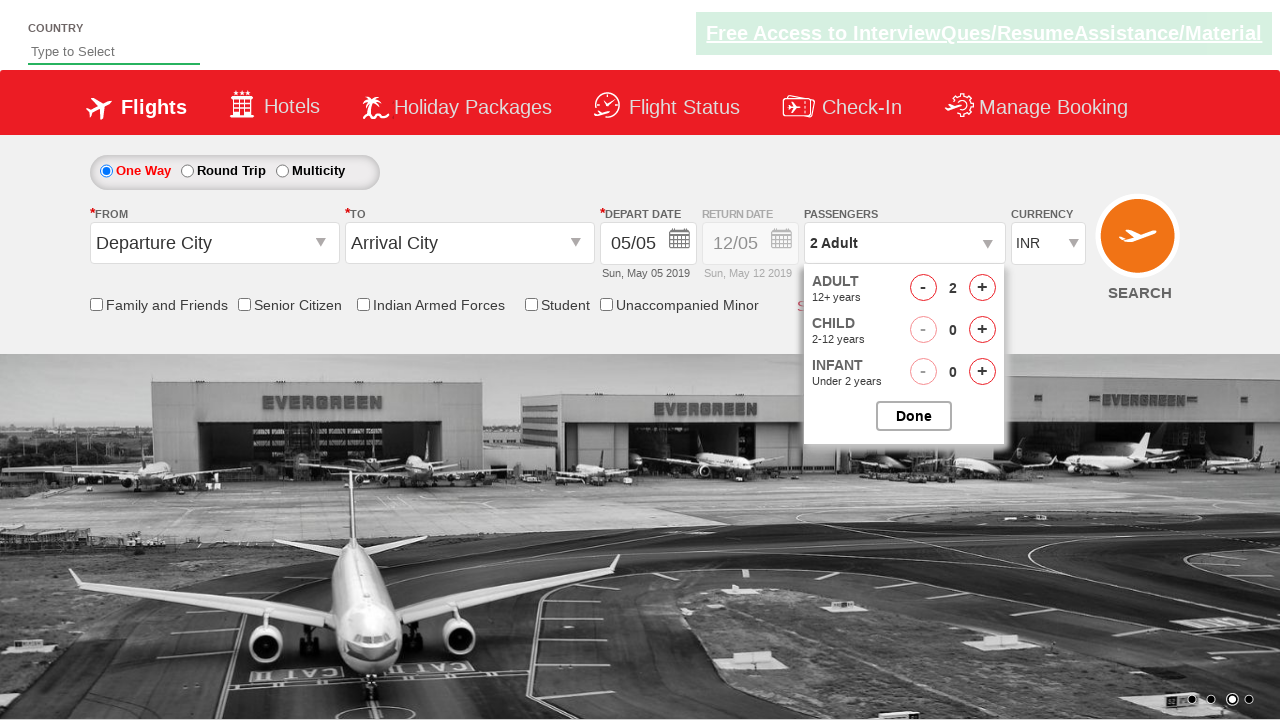

Clicked increment adult button (iteration 2 of 4) at (982, 288) on #hrefIncAdt
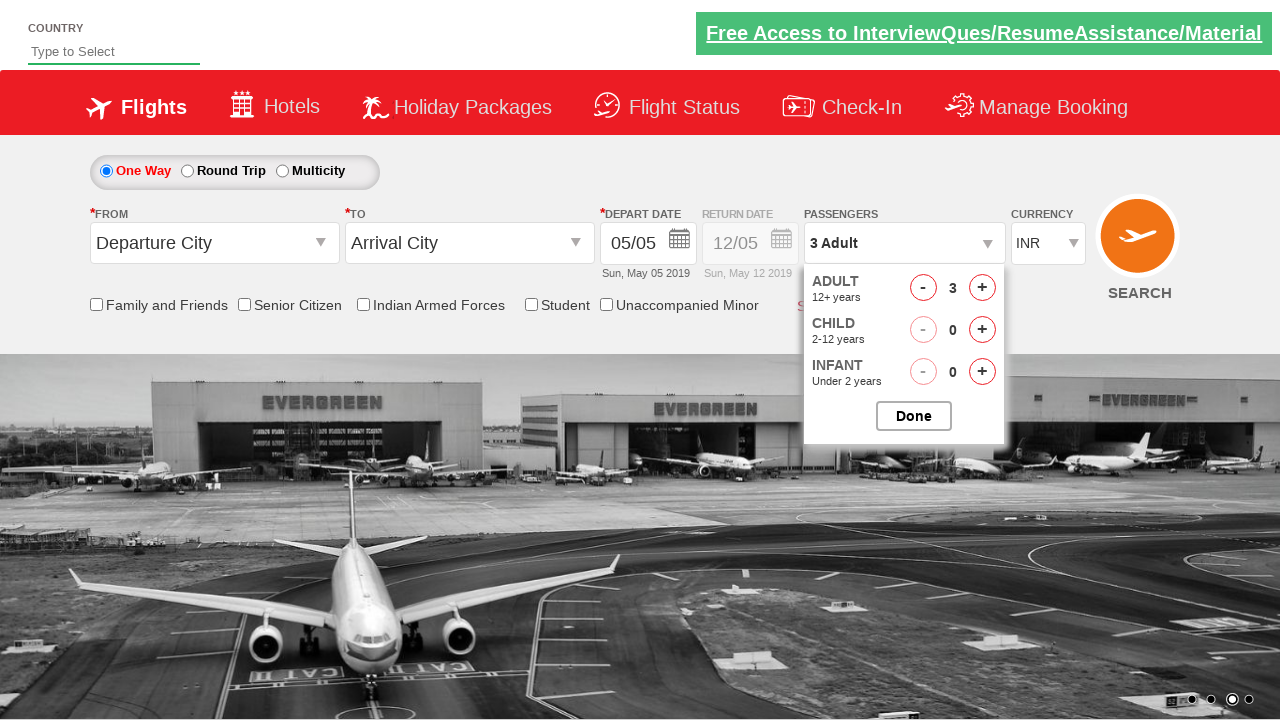

Clicked increment adult button (iteration 3 of 4) at (982, 288) on #hrefIncAdt
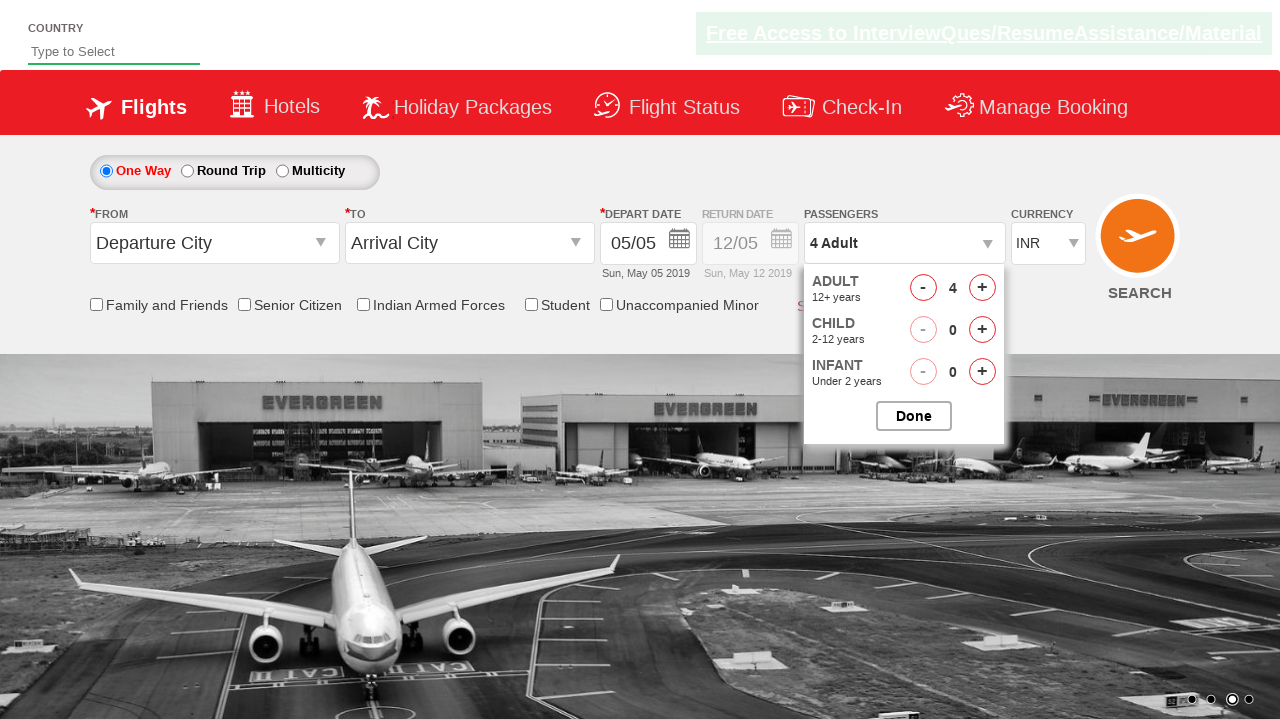

Clicked increment adult button (iteration 4 of 4) at (982, 288) on #hrefIncAdt
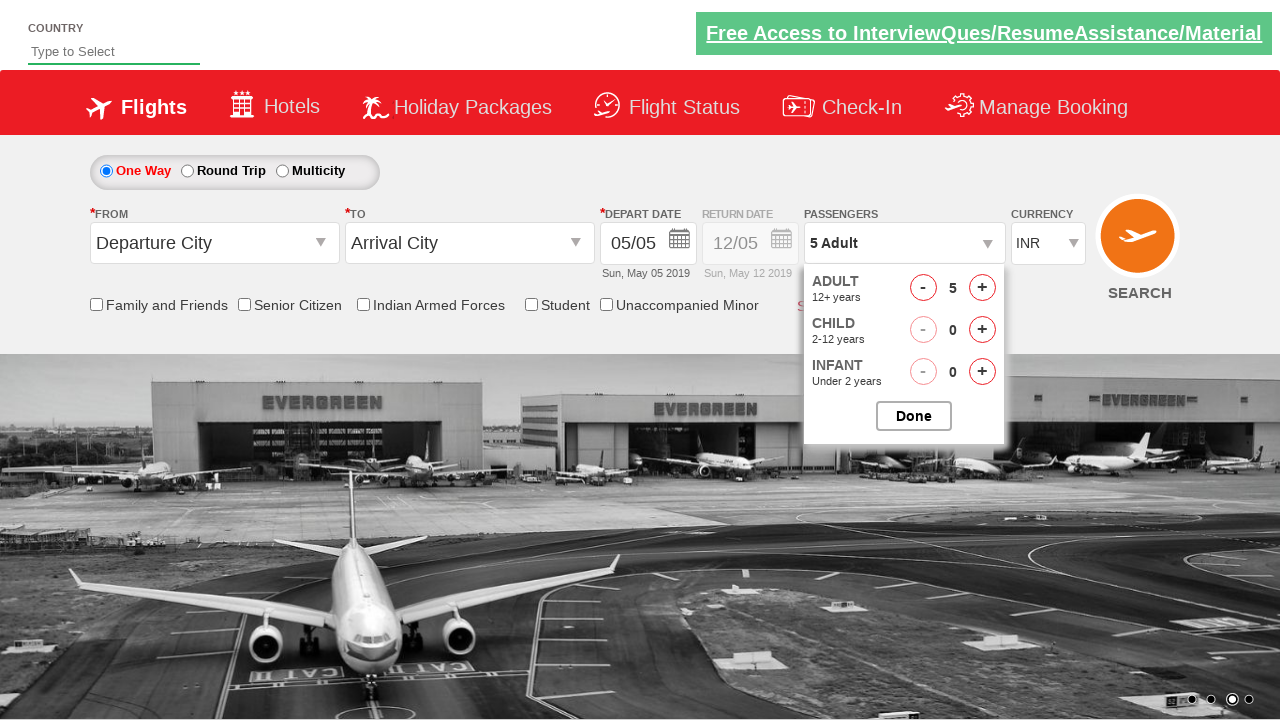

Waited for passenger info dropdown to be ready
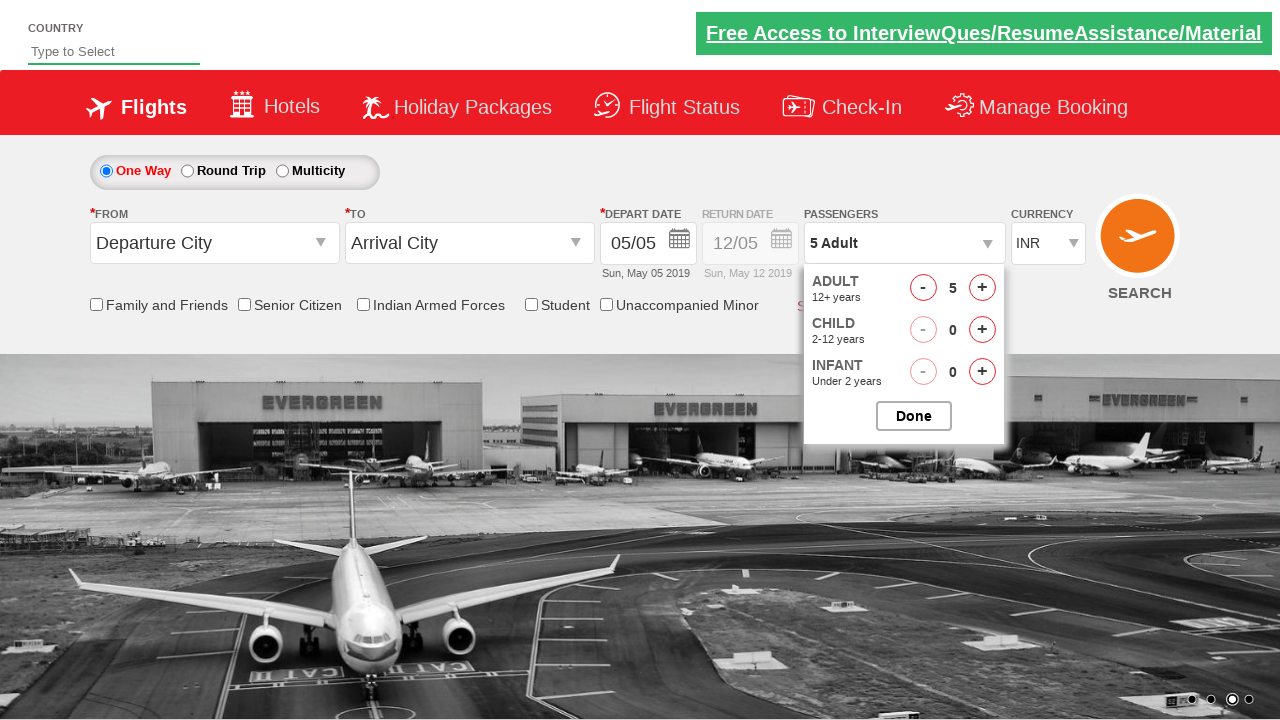

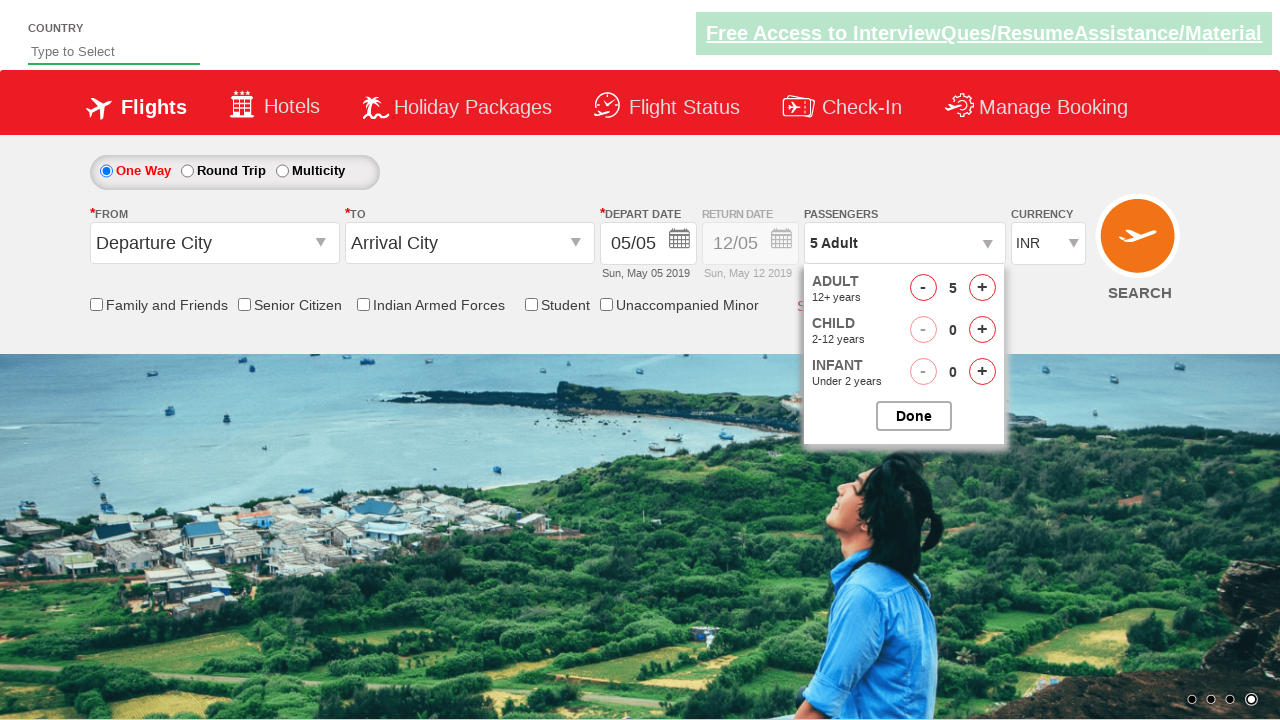